Tests GitHub's advanced search form by filling in search criteria (search term, repository owner, date filter, and programming language) and submitting the form to view search results.

Starting URL: https://github.com/search/advanced

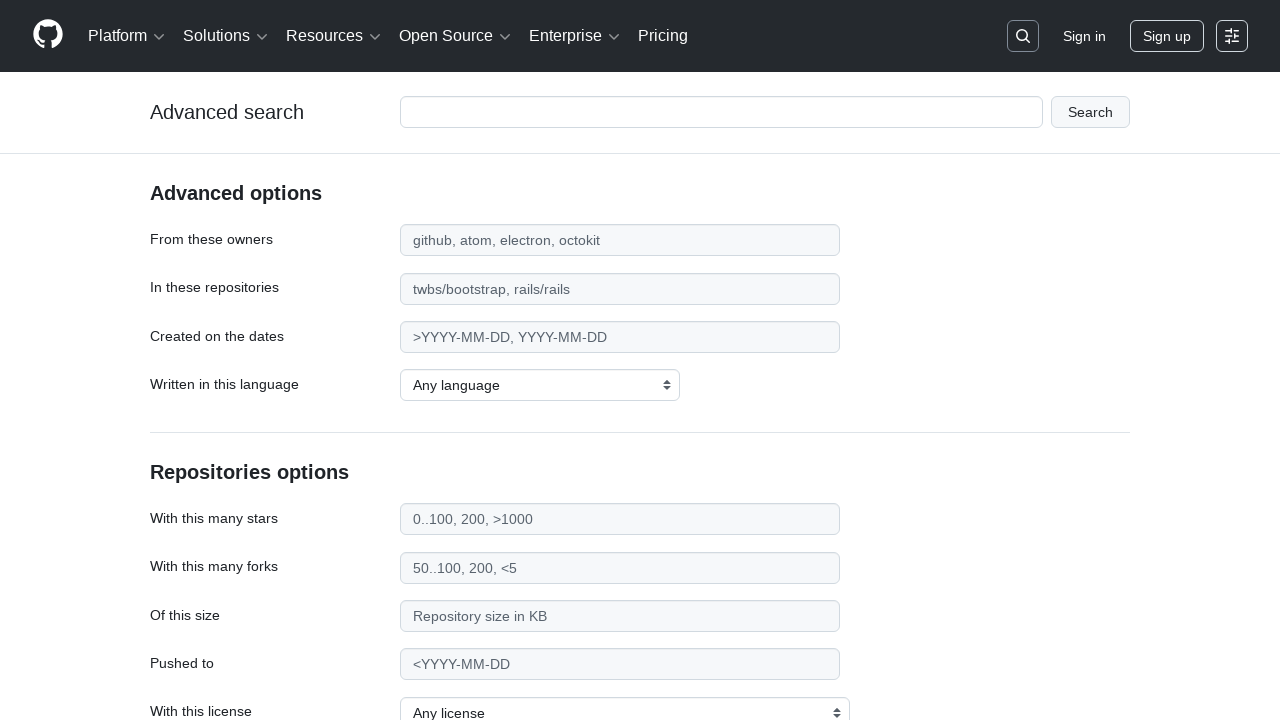

Filled search term field with 'apify-js' on #adv_code_search input.js-advanced-search-input
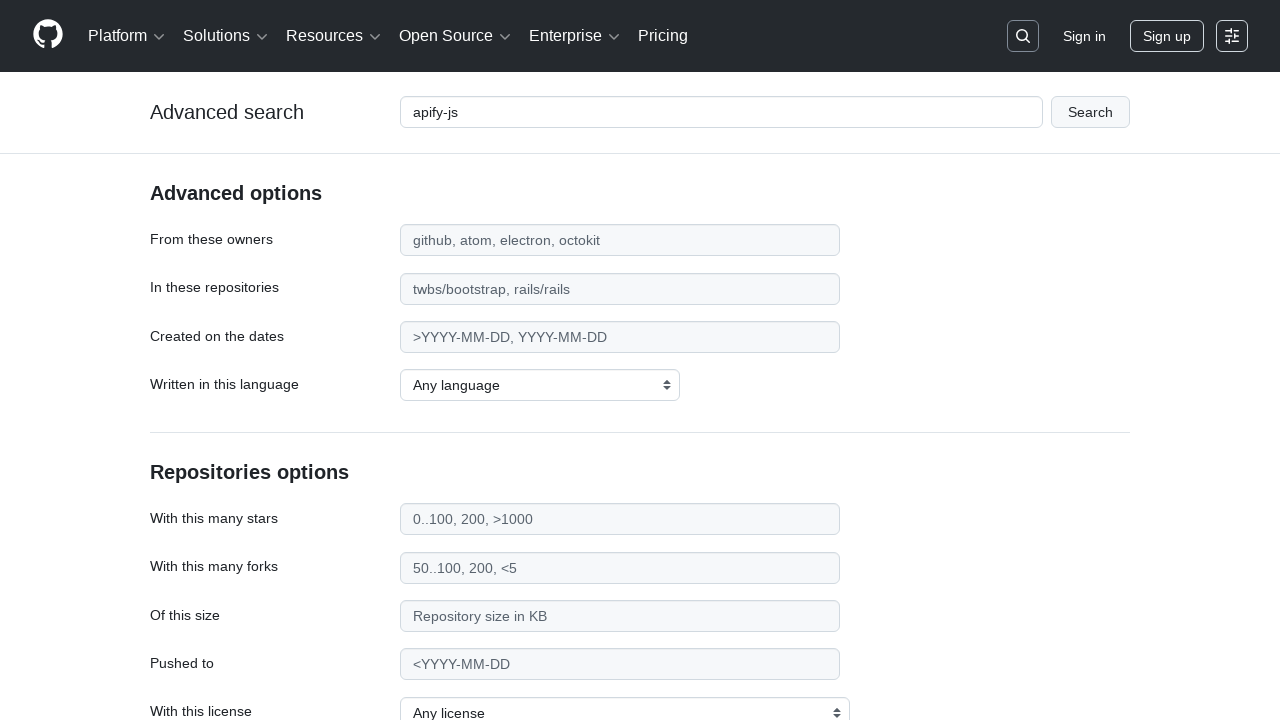

Filled repository owner field with 'apify' on #search_from
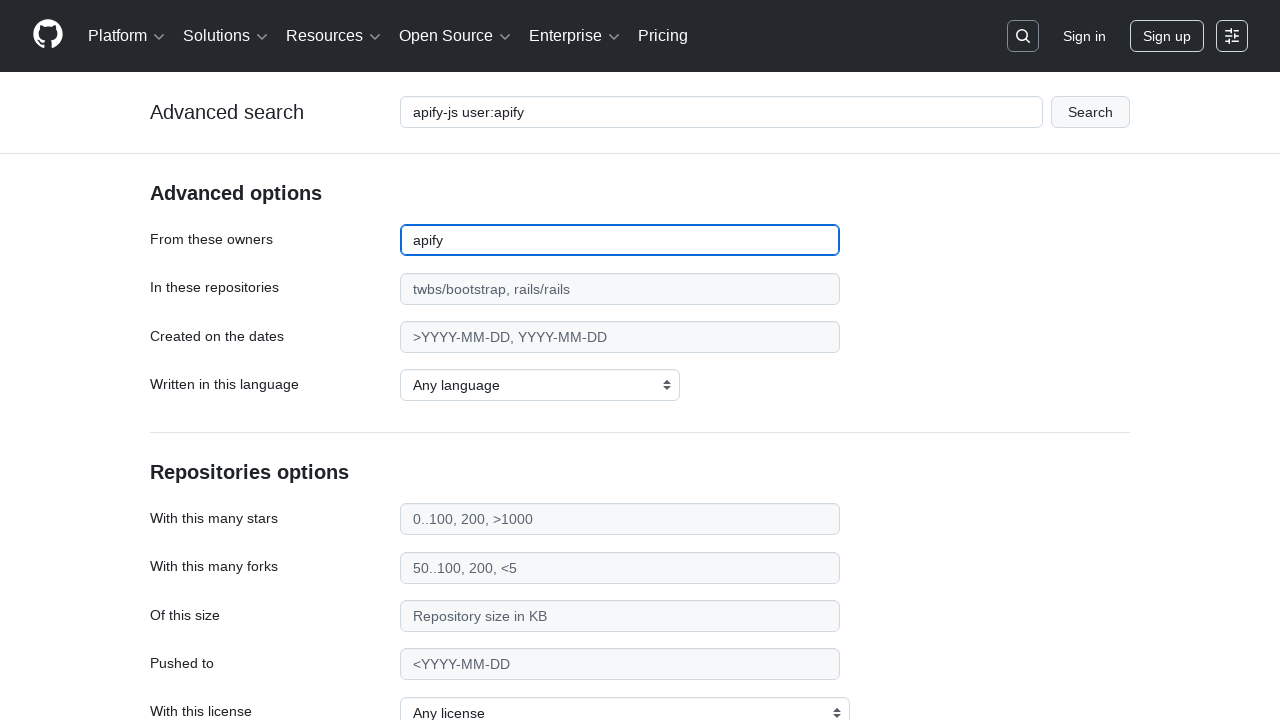

Filled date filter field with '>2015' on #search_date
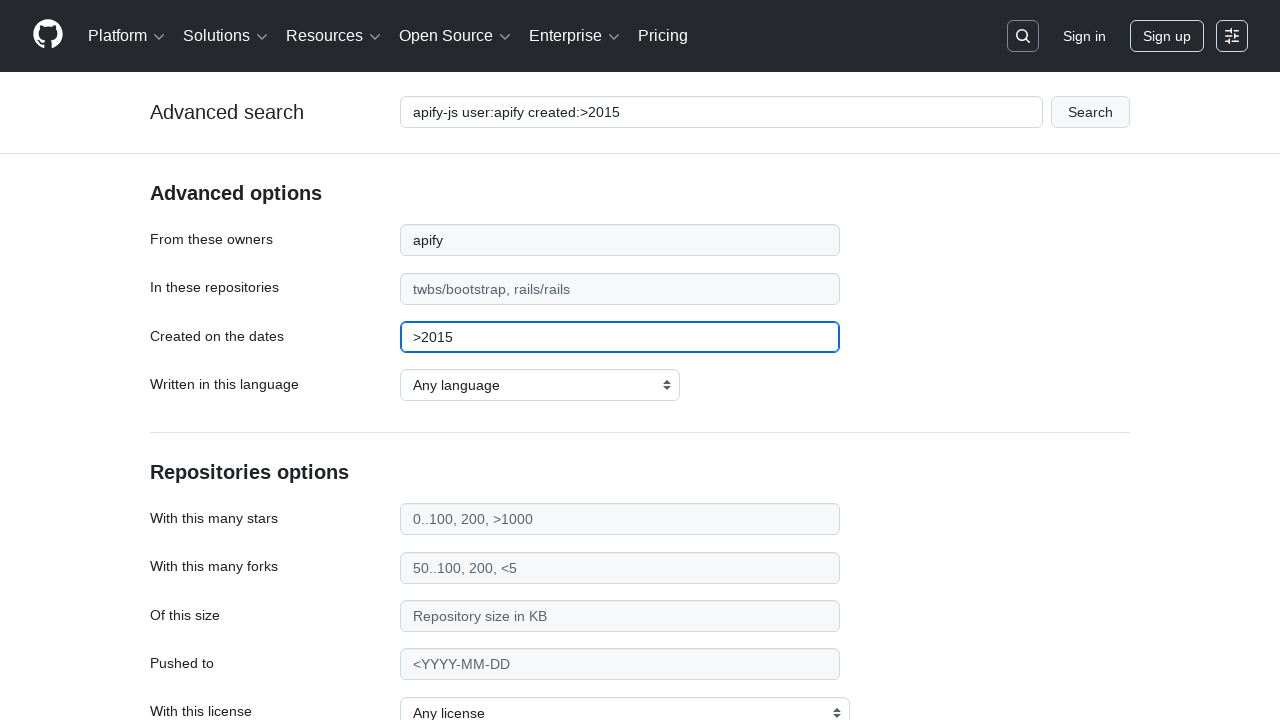

Selected JavaScript as the programming language on select#search_language
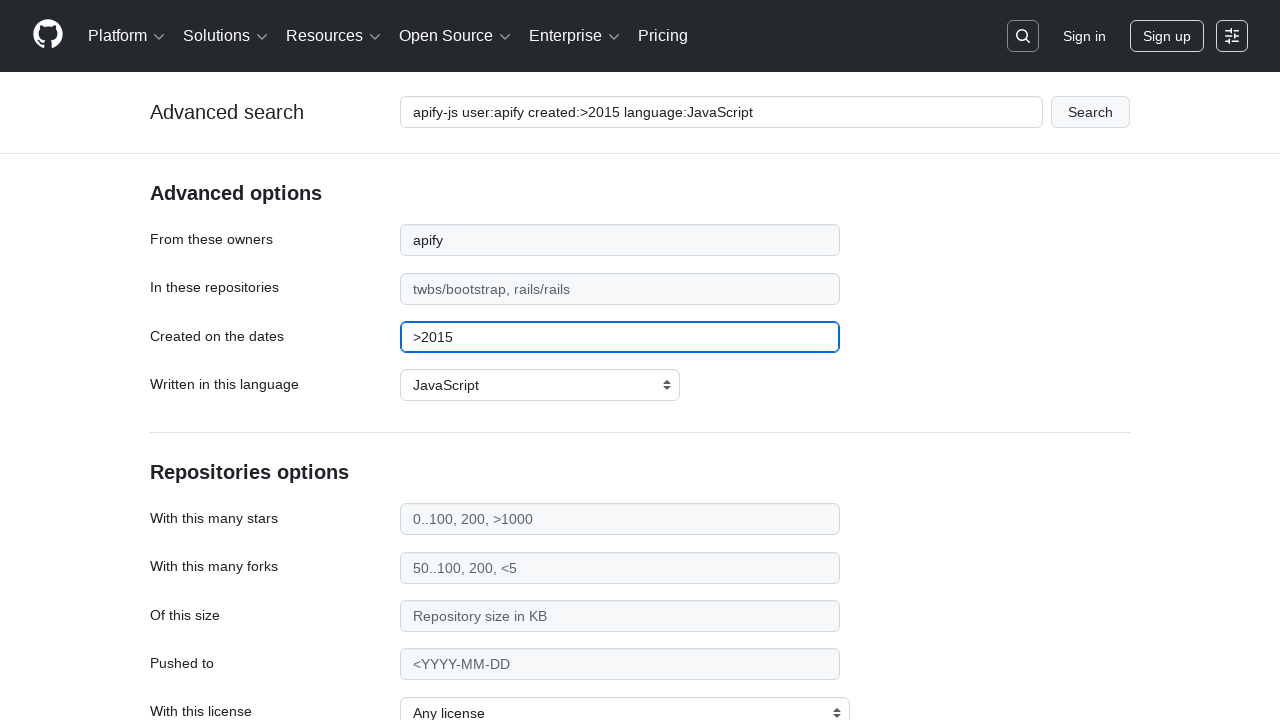

Clicked submit button to search GitHub at (1090, 112) on #adv_code_search button[type="submit"]
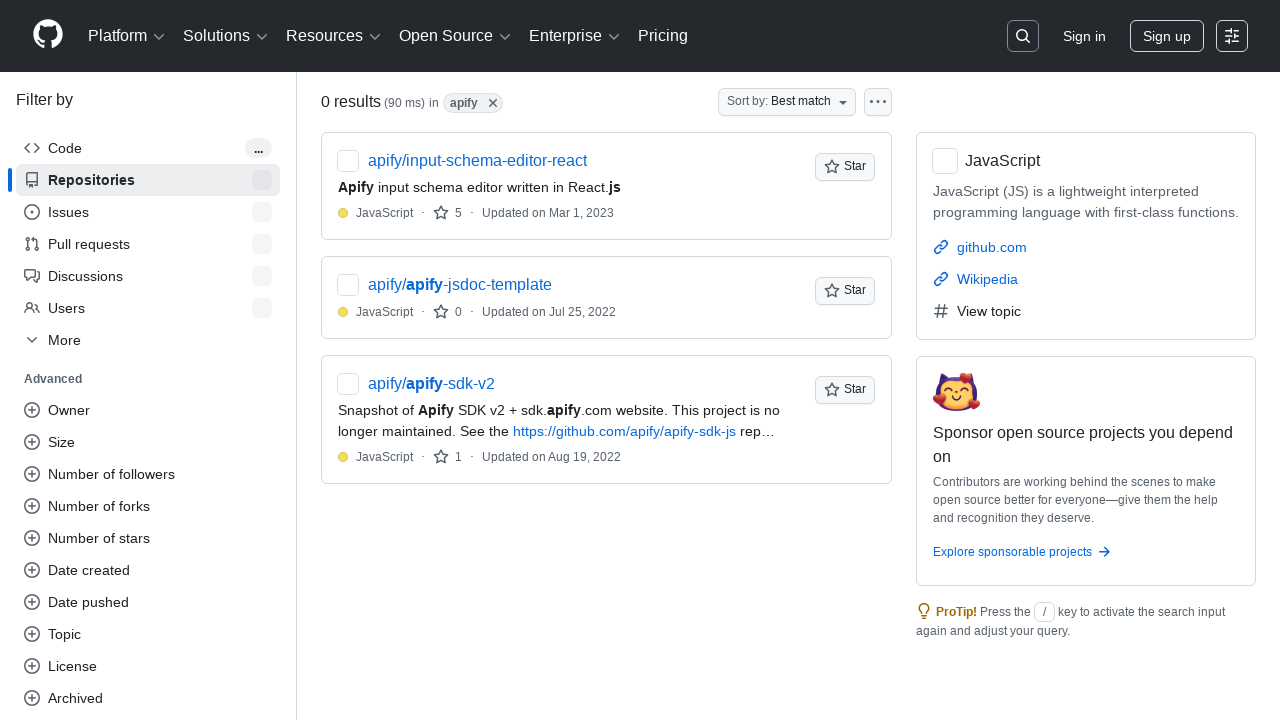

Waited for search results to load (networkidle)
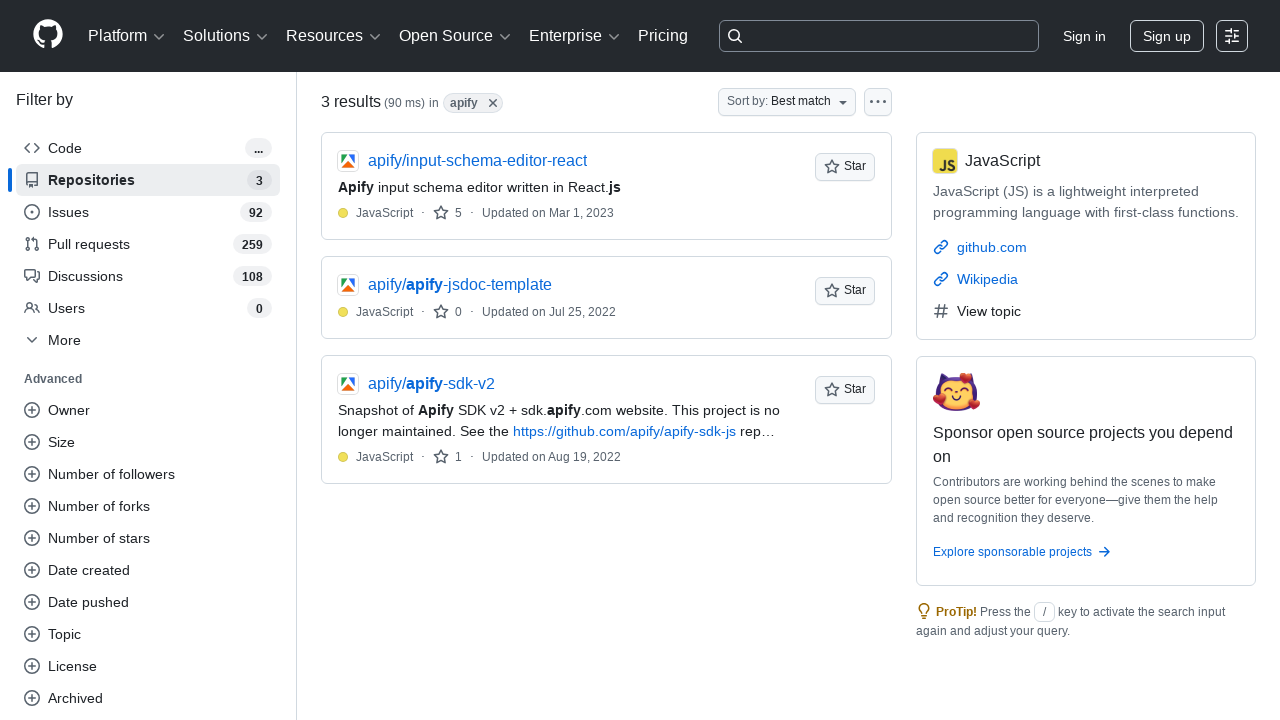

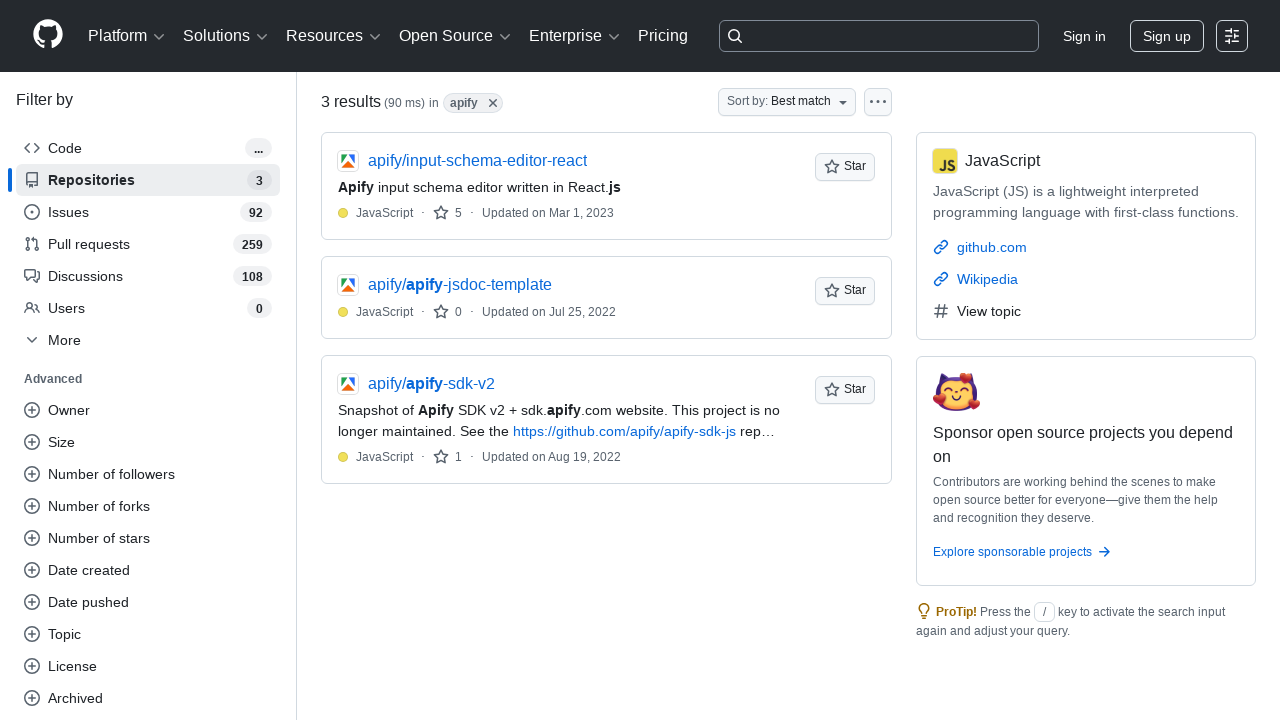